Tests adding a product to the shopping cart by clicking the Add to Cart button and verifying the cart count increases

Starting URL: https://djuanze.github.io/test-ecommerce-site/products.html

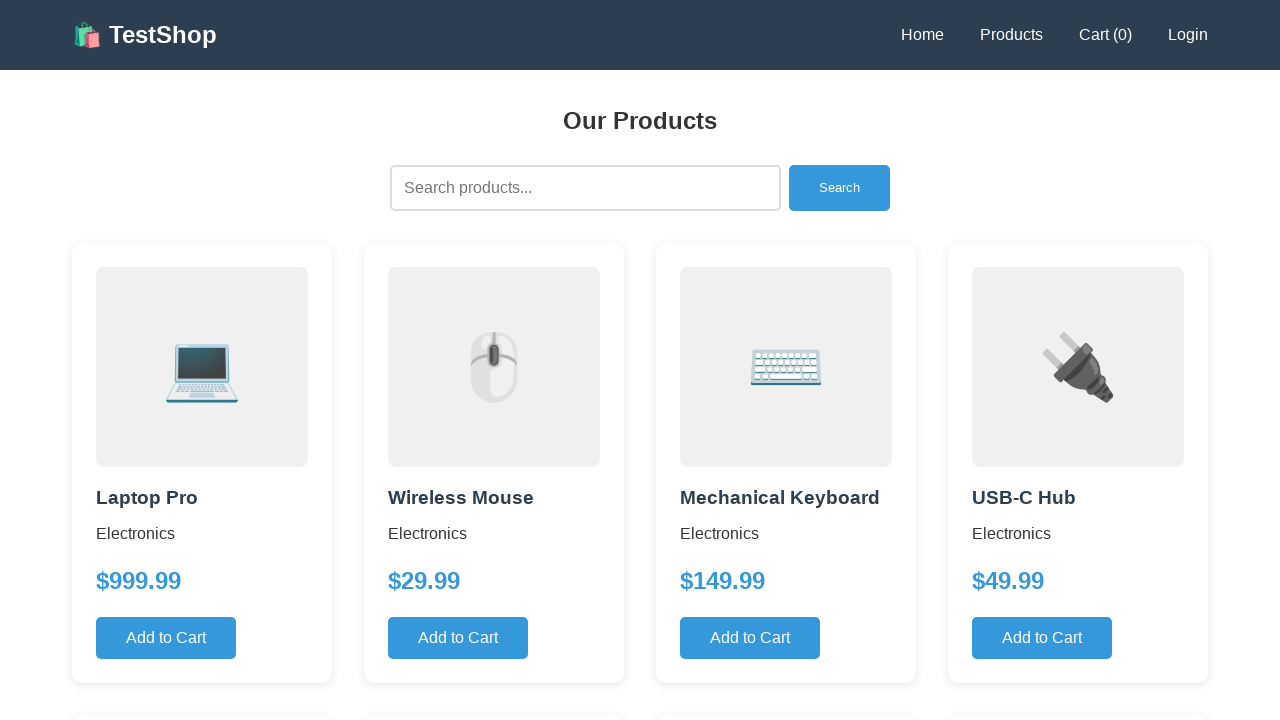

Retrieved initial cart count
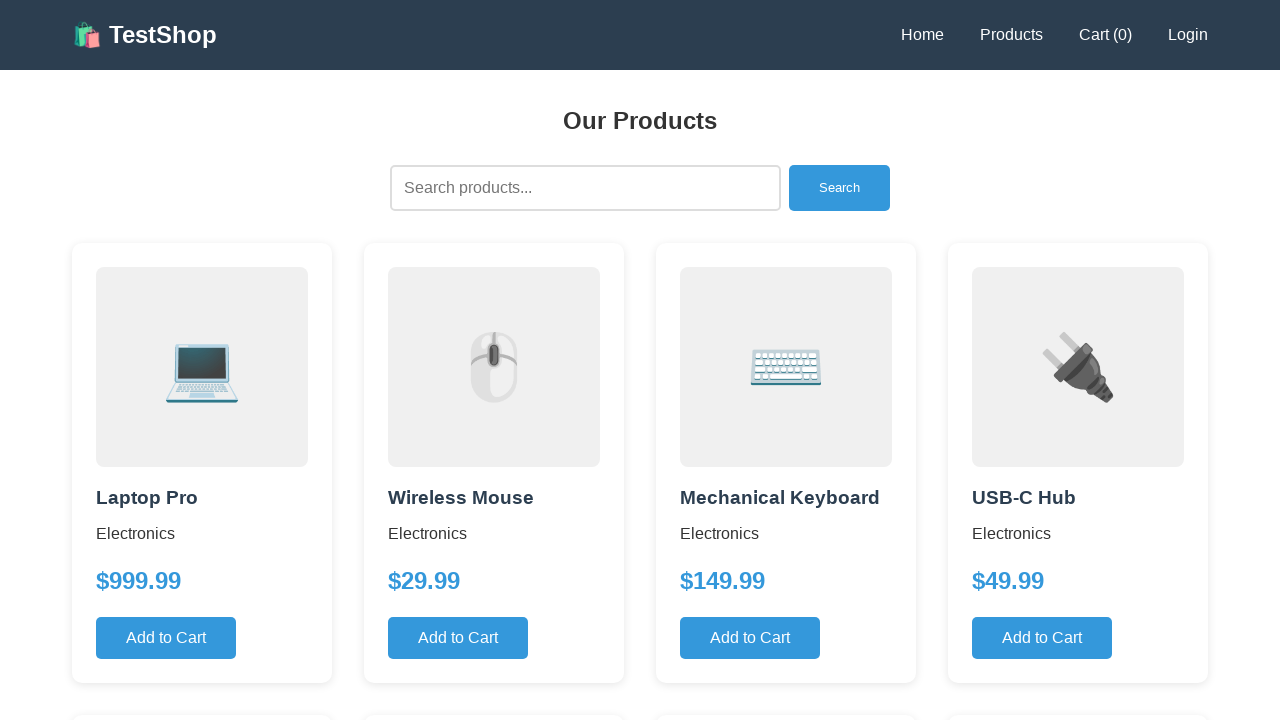

Set up dialog handler to accept alerts
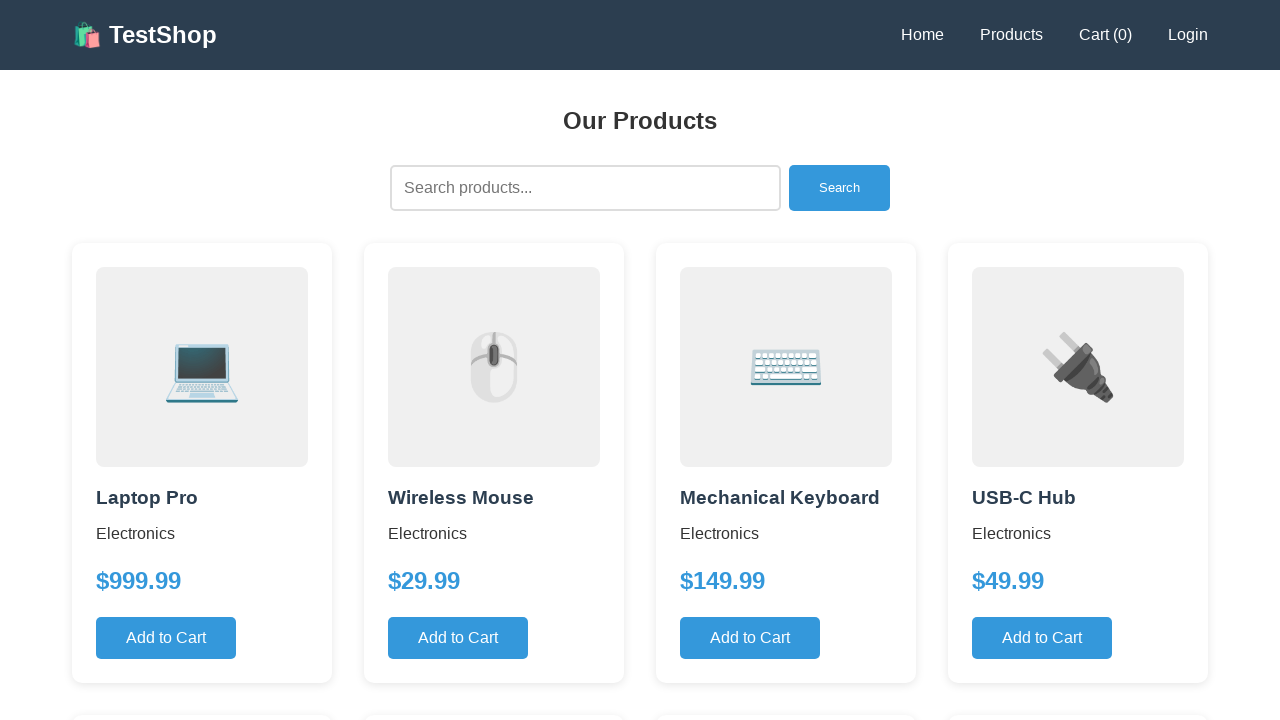

Clicked 'Add to Cart' button on first product at (166, 638) on .btn-primary >> nth=0
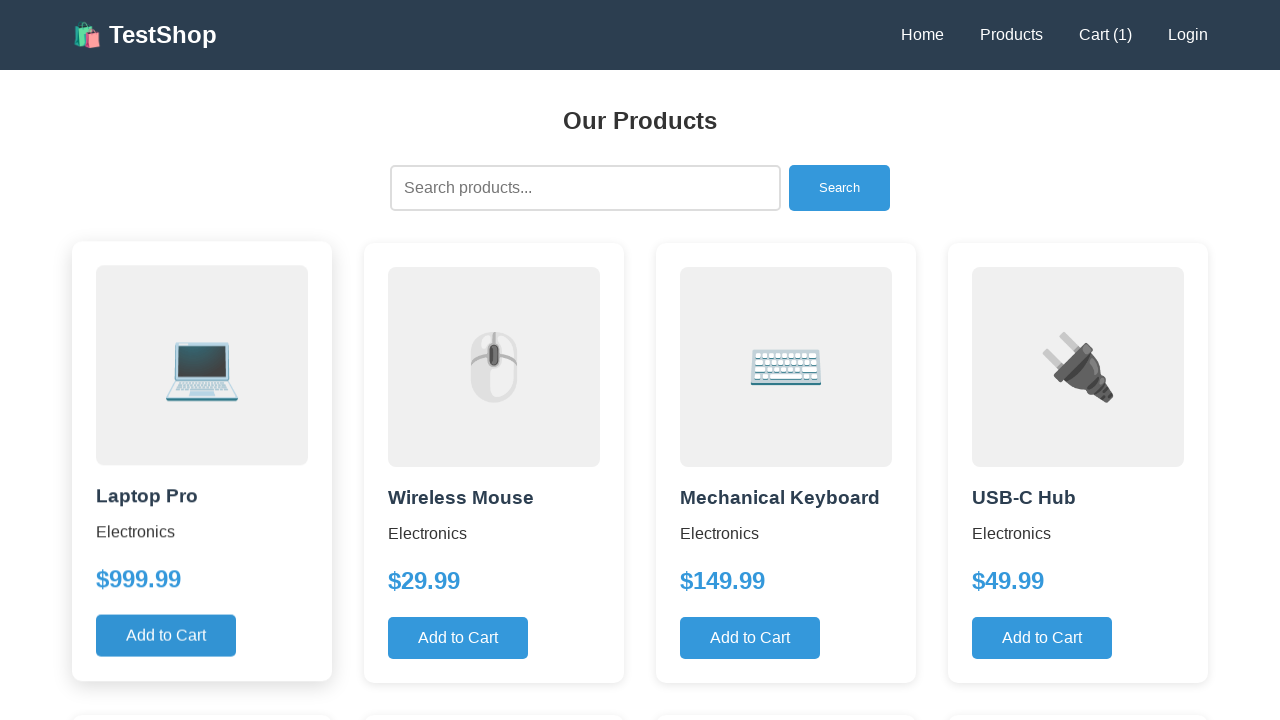

Waited for cart to update
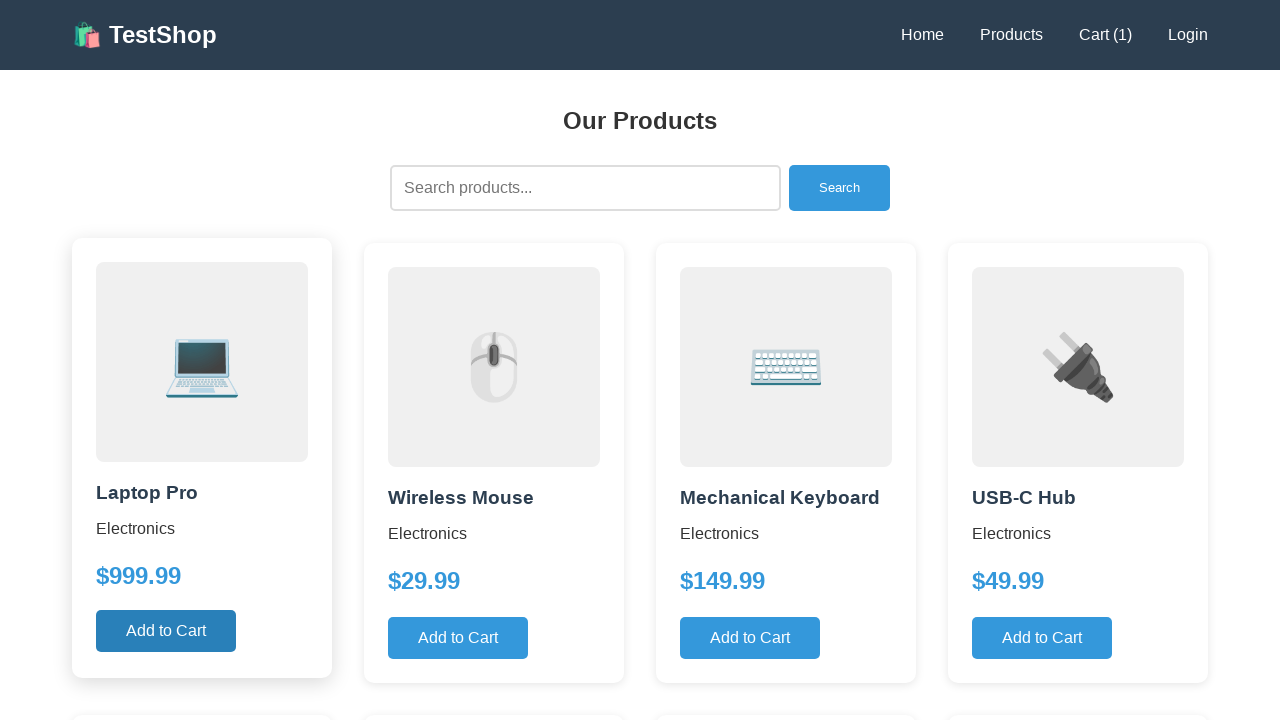

Retrieved updated cart count
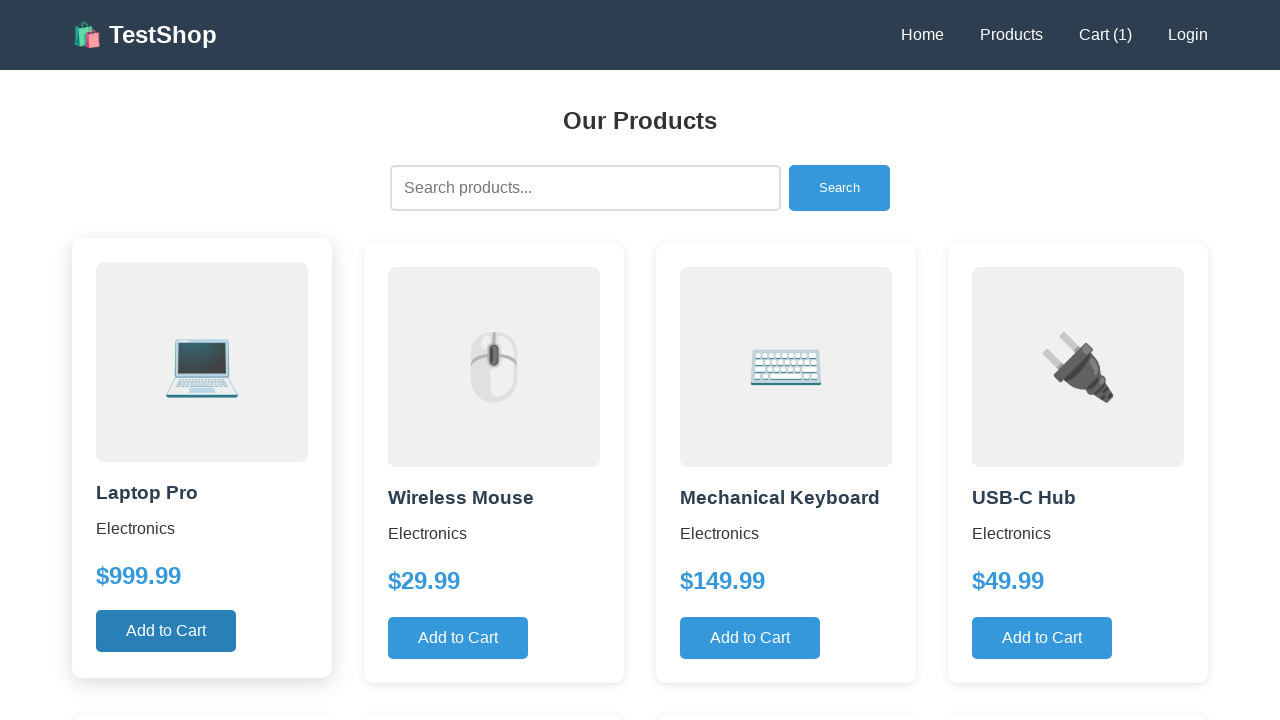

Verified cart count increased from 0 to 1
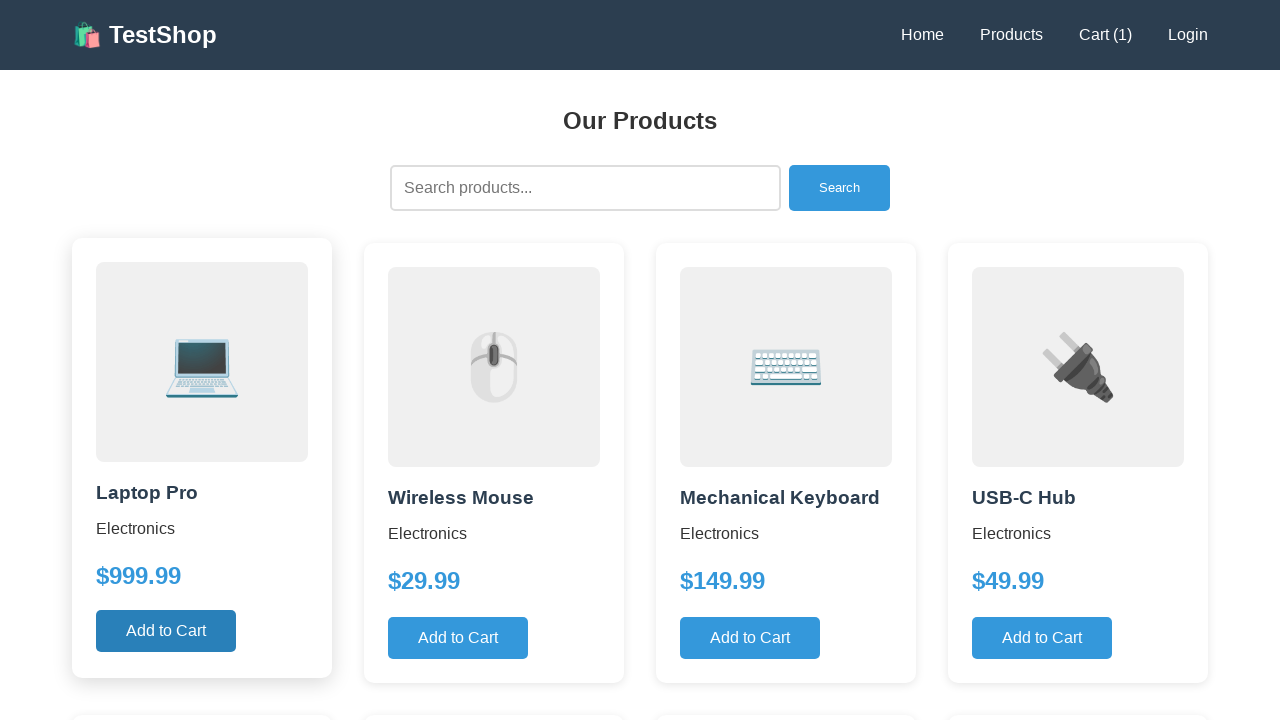

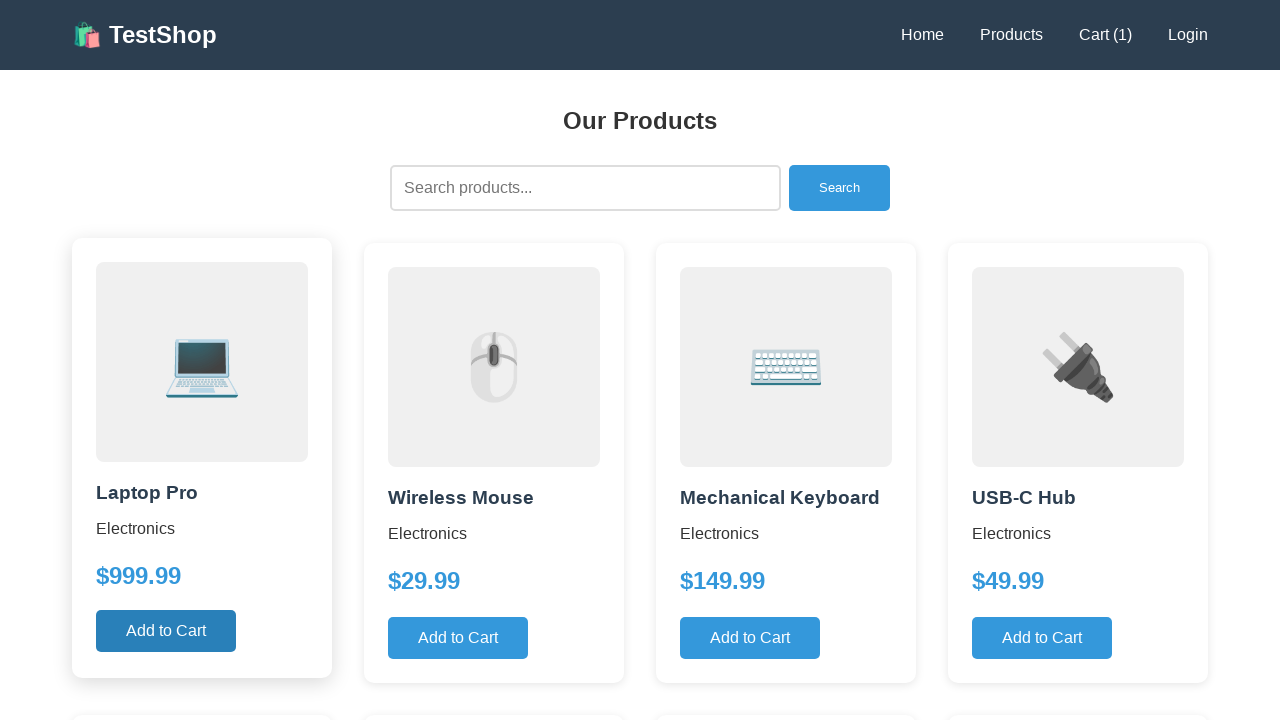